Tests that the currently applied filter is highlighted with selected class

Starting URL: https://demo.playwright.dev/todomvc

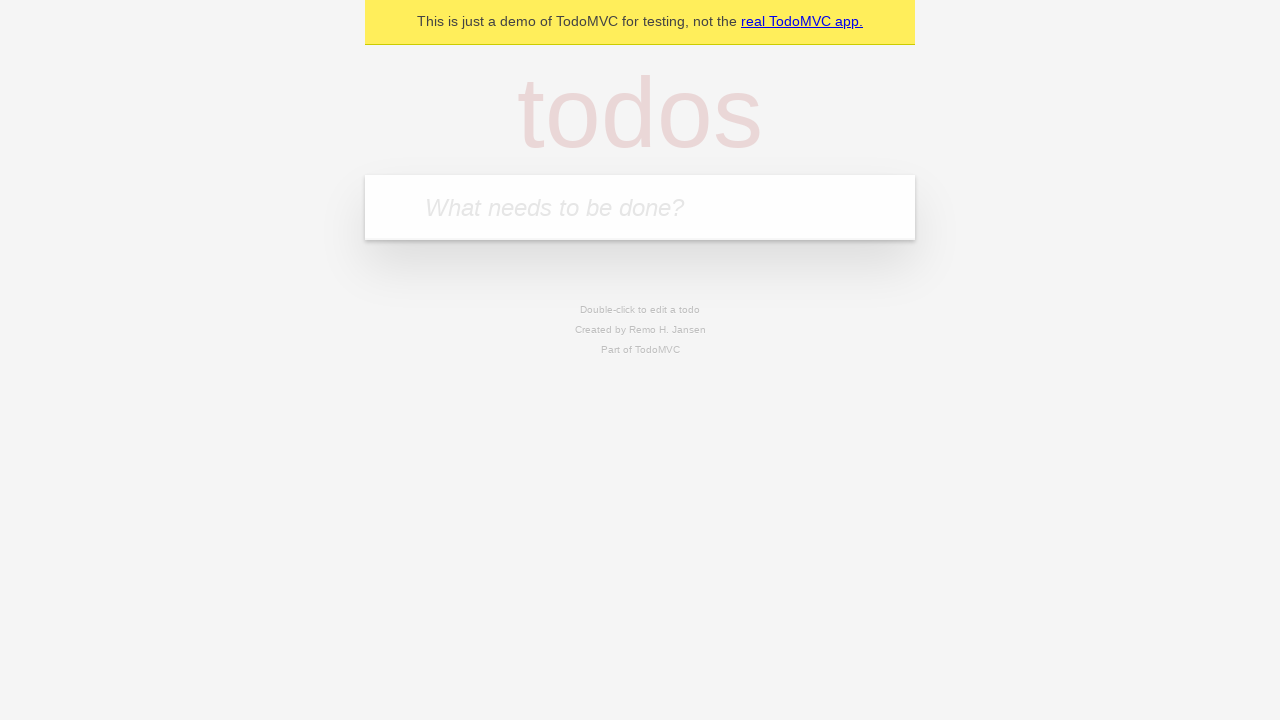

Filled todo input with 'buy some cheese' on internal:attr=[placeholder="What needs to be done?"i]
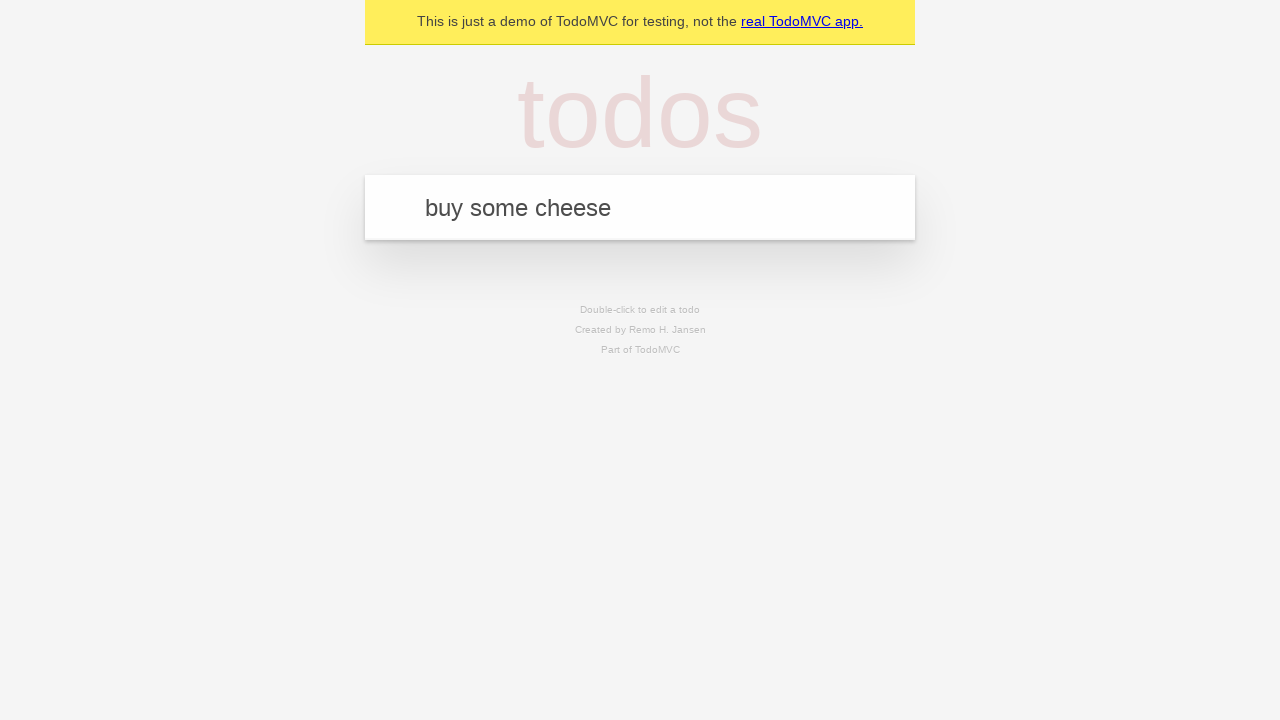

Pressed Enter to create first todo on internal:attr=[placeholder="What needs to be done?"i]
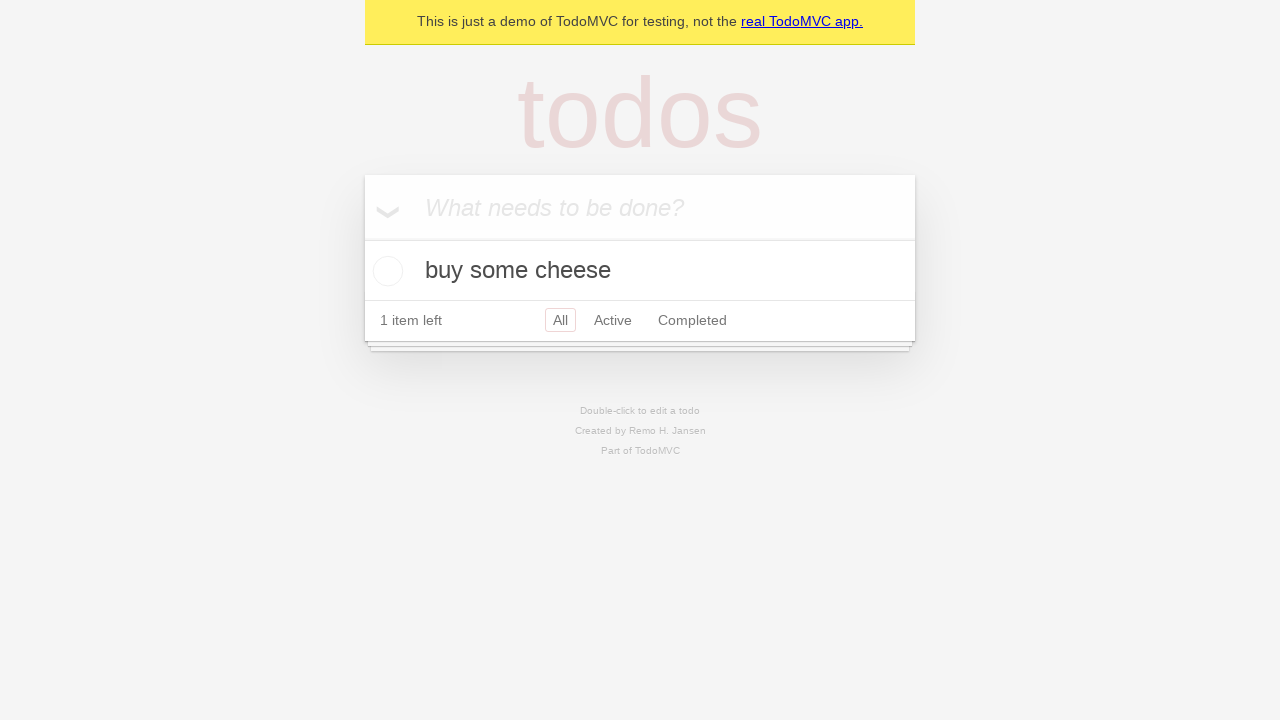

Filled todo input with 'feed the cat' on internal:attr=[placeholder="What needs to be done?"i]
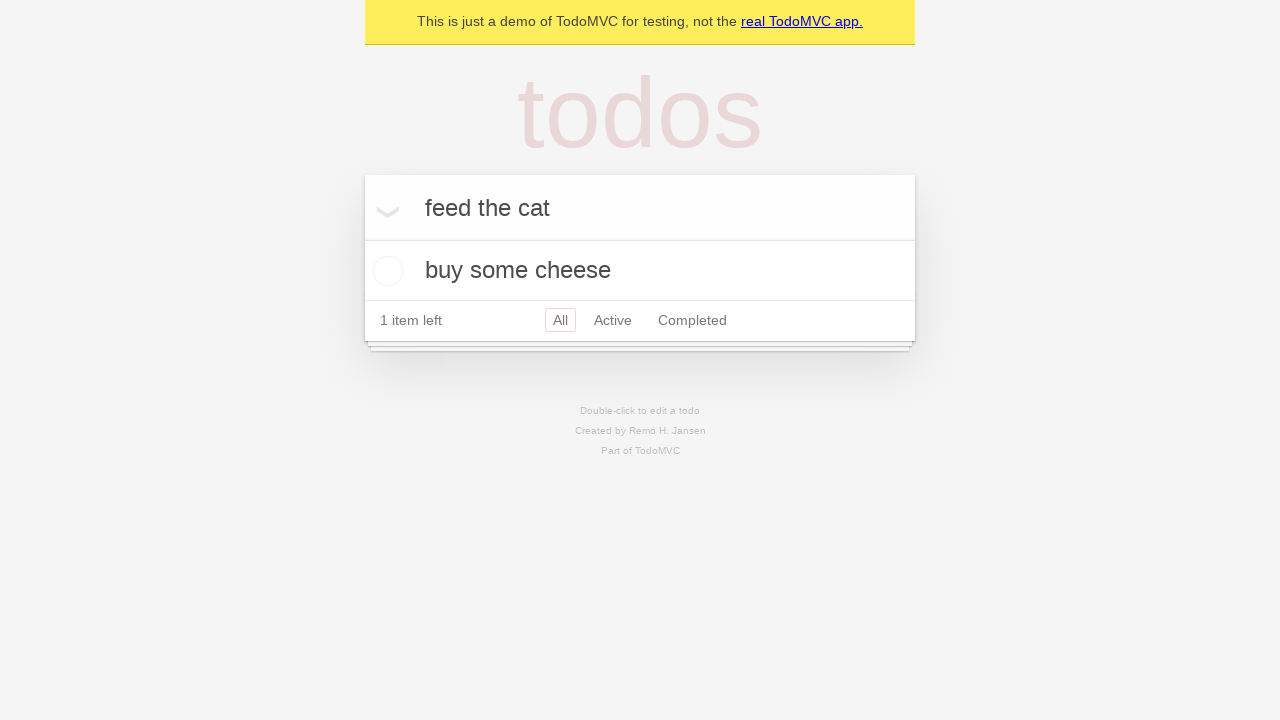

Pressed Enter to create second todo on internal:attr=[placeholder="What needs to be done?"i]
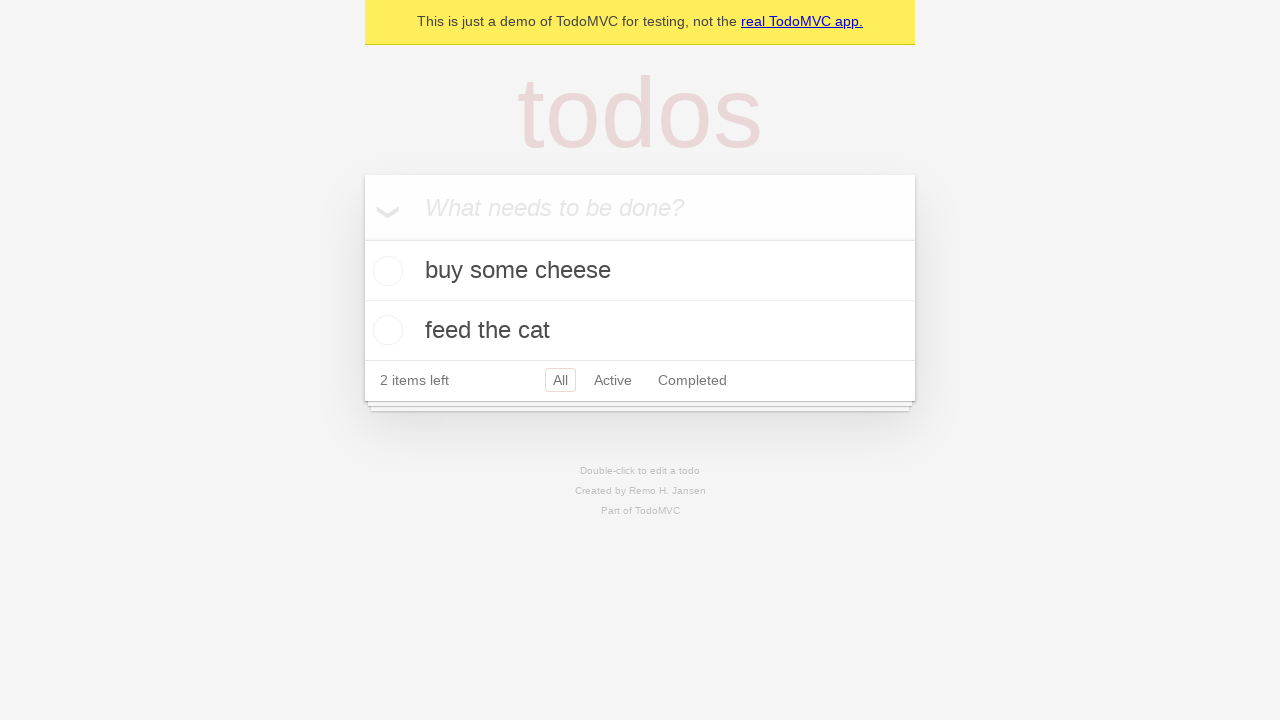

Filled todo input with 'book a doctors appointment' on internal:attr=[placeholder="What needs to be done?"i]
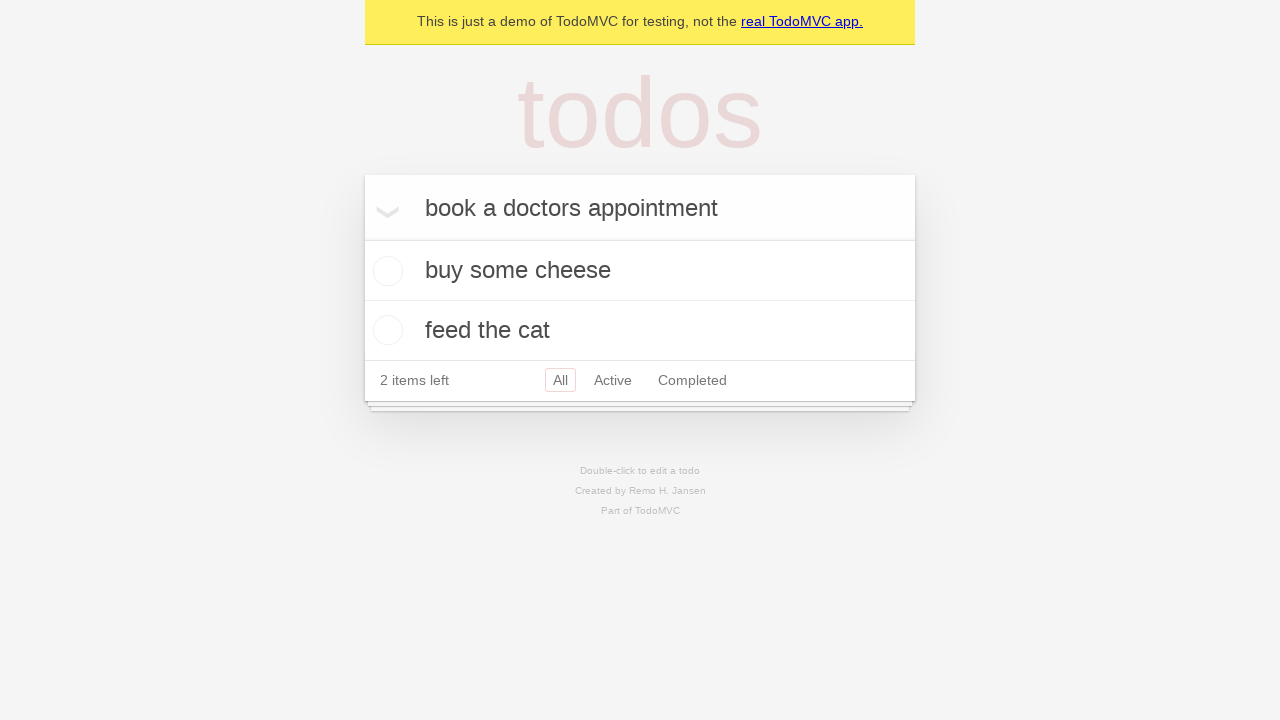

Pressed Enter to create third todo on internal:attr=[placeholder="What needs to be done?"i]
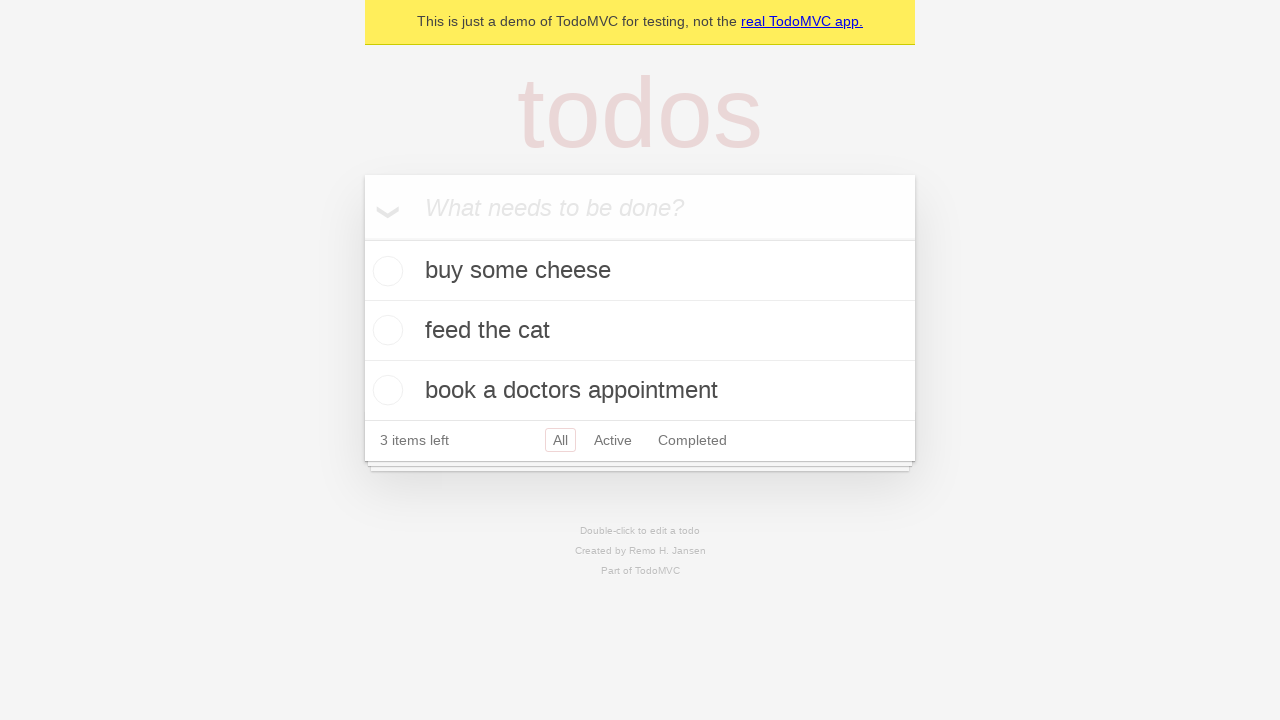

Waited for all todos to be created
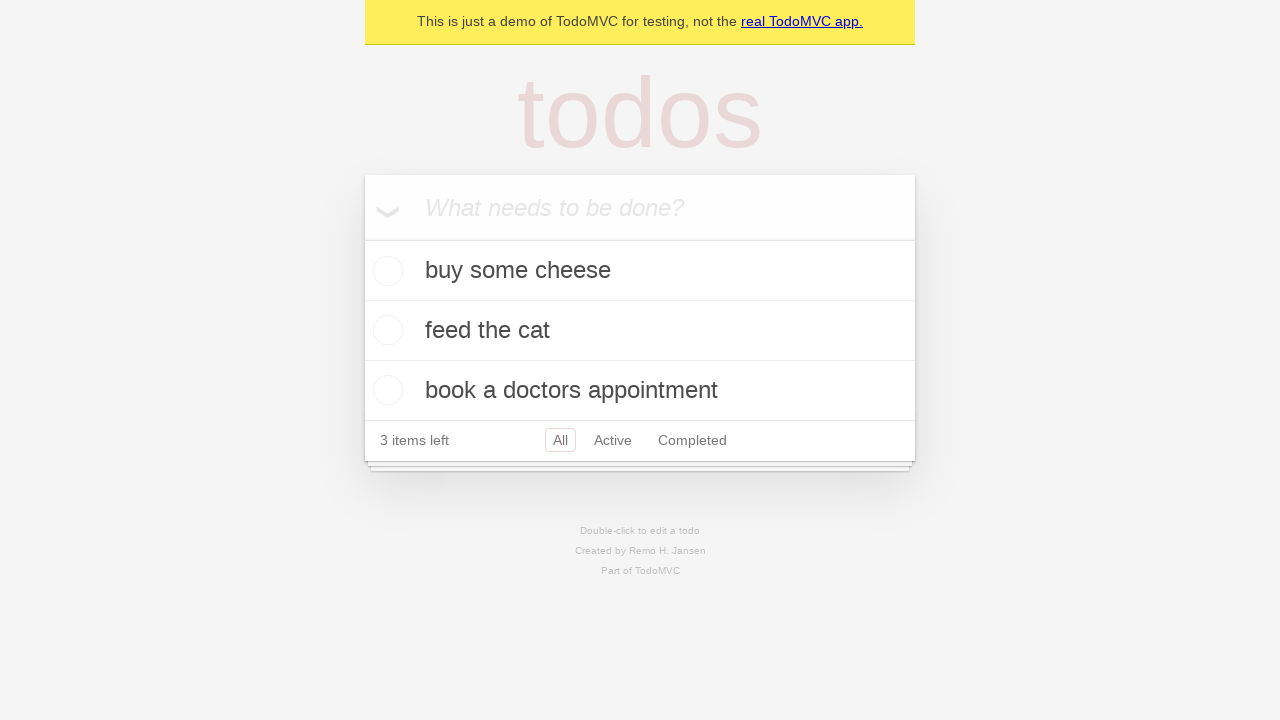

Clicked Active filter at (613, 440) on internal:role=link[name="Active"i]
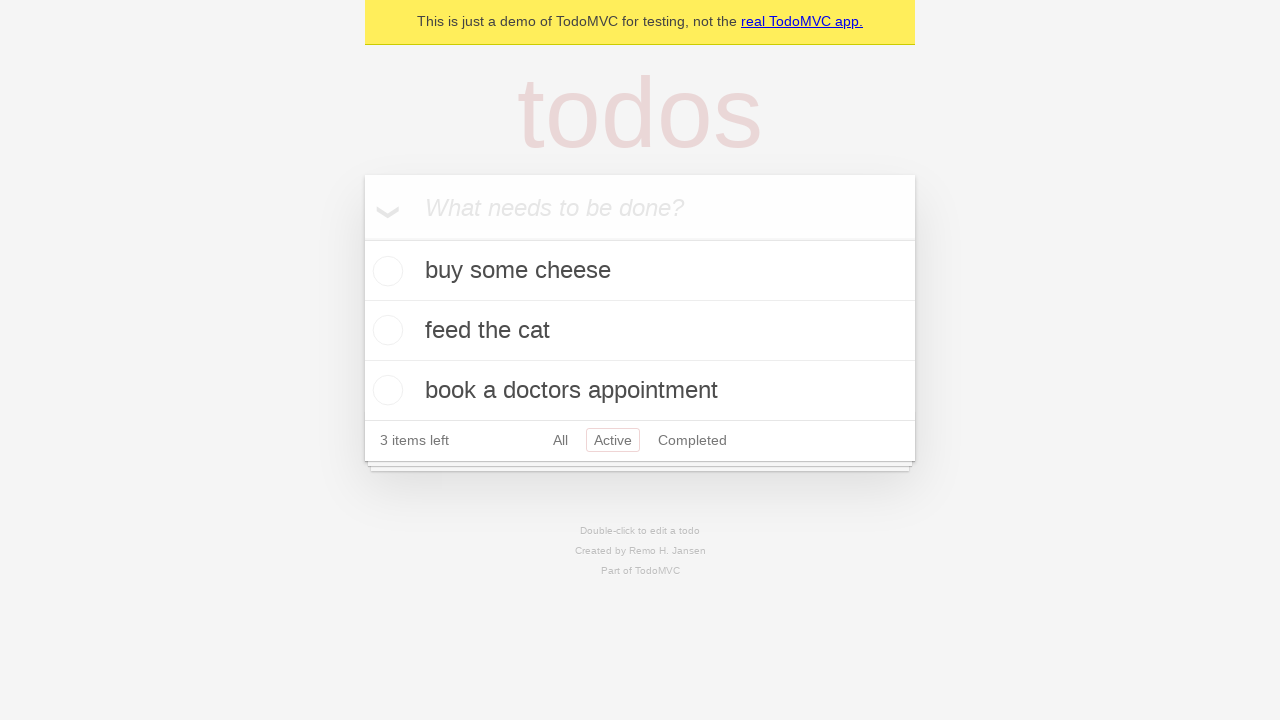

Clicked Completed filter at (692, 440) on internal:role=link[name="Completed"i]
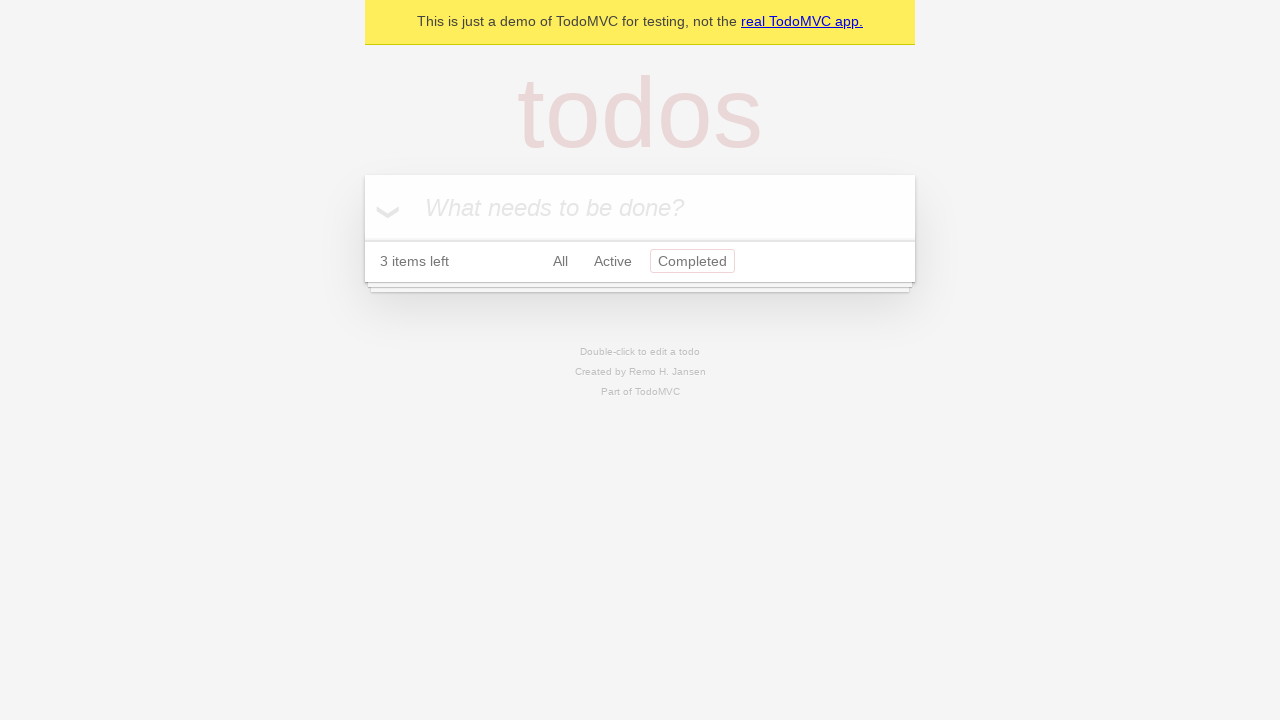

Waited for Completed filter to apply
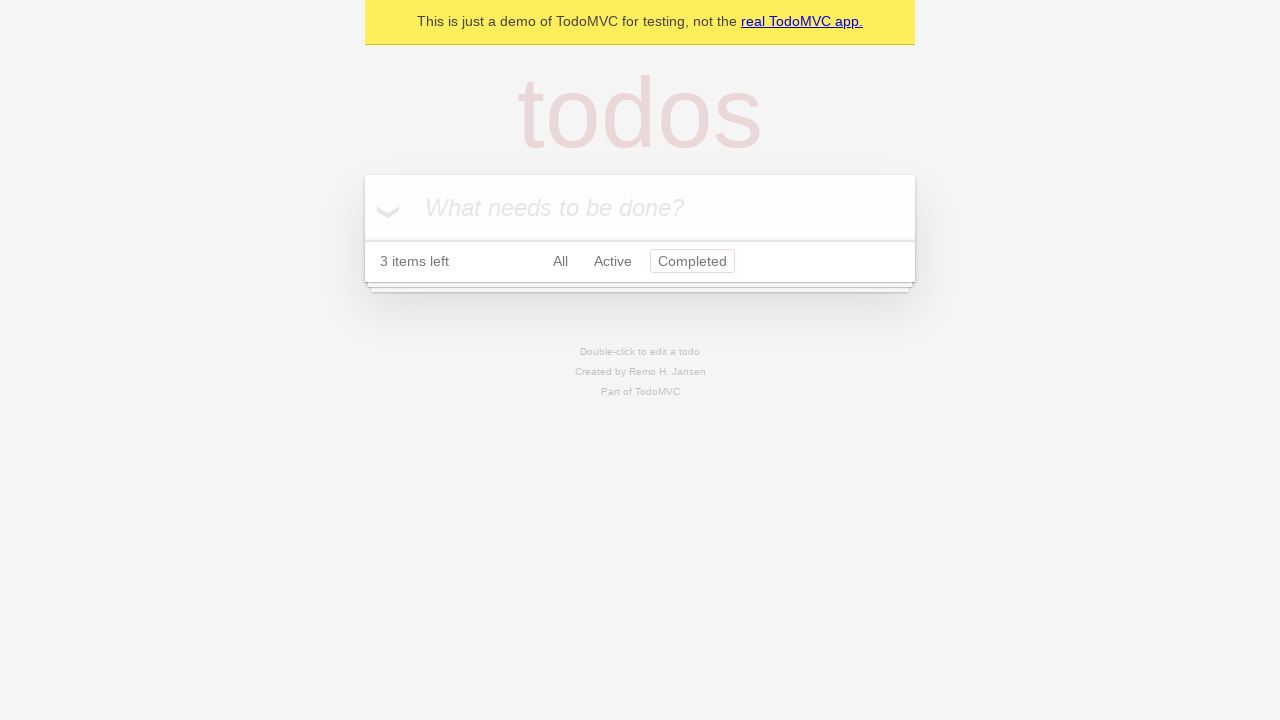

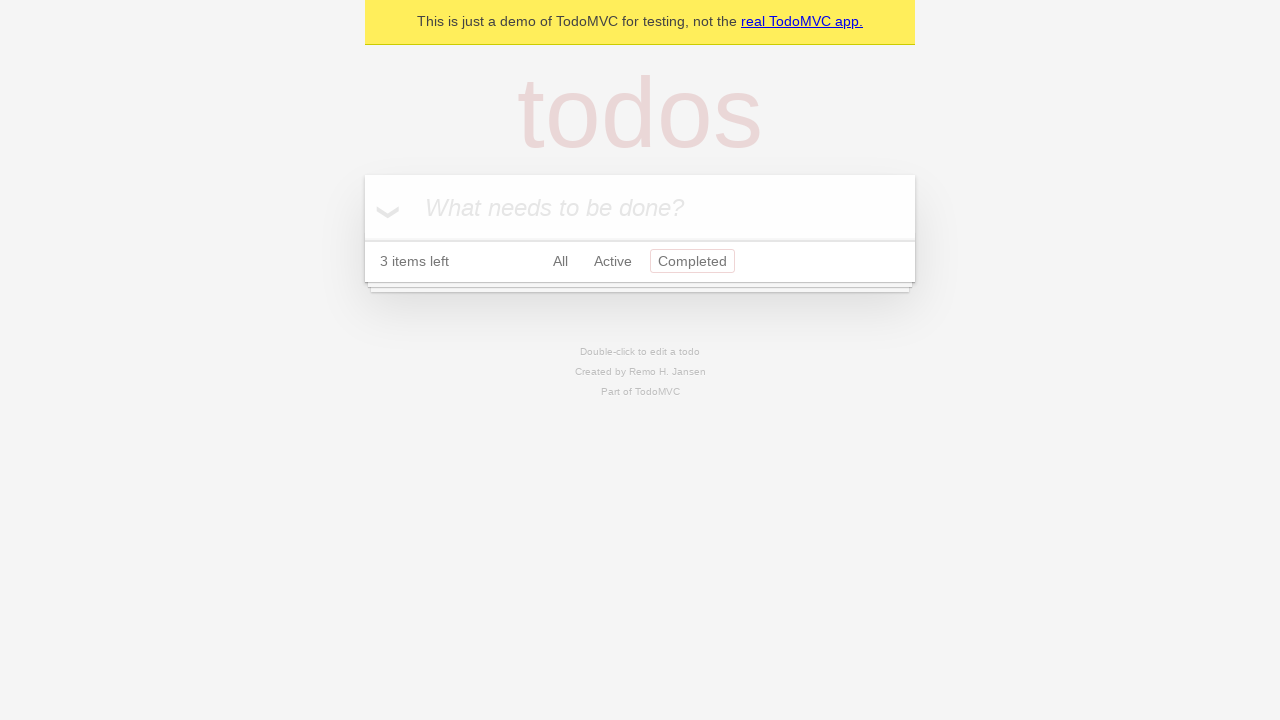